Tests various dropdown and form interactions on a flight booking page including passenger count selection, origin/destination selection, auto-suggest search, and checkbox validation

Starting URL: https://rahulshettyacademy.com/dropdownsPractise/

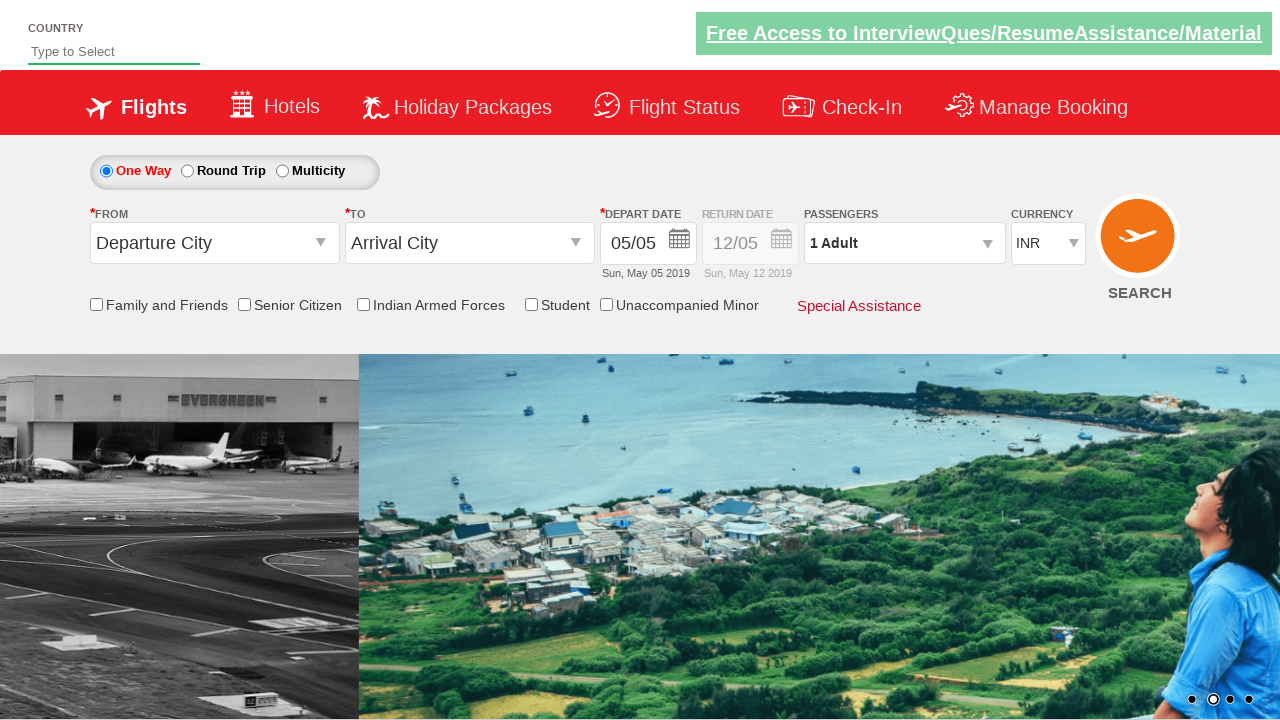

Clicked on Adult passenger button to open passenger selection at (904, 243) on #divpaxinfo
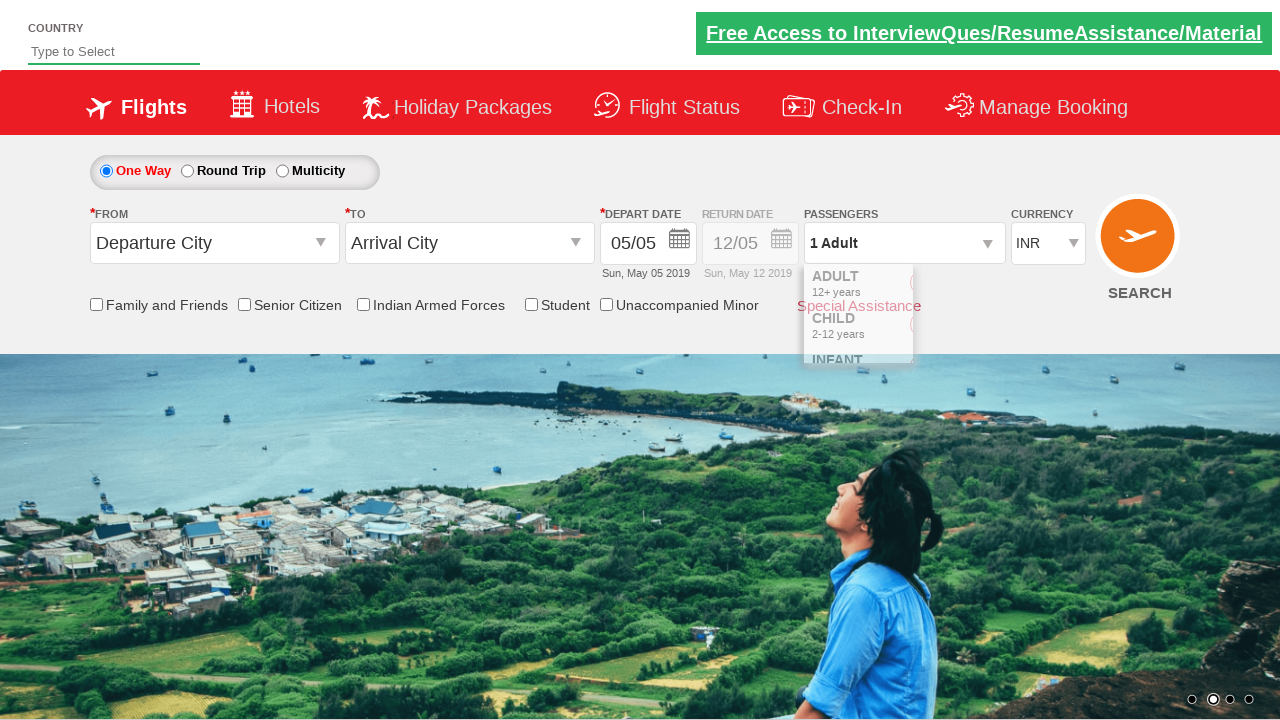

Incremented adult passenger count (click 1 of 4) at (982, 288) on #hrefIncAdt
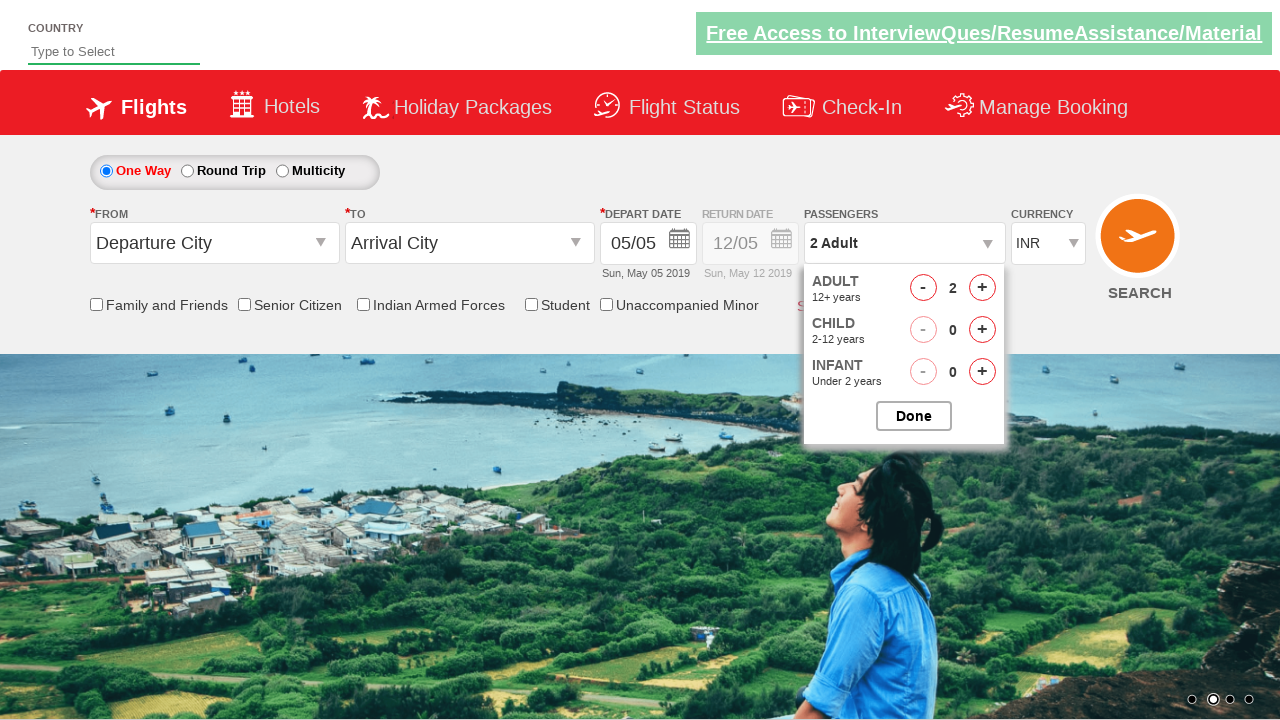

Incremented adult passenger count (click 2 of 4) at (982, 288) on #hrefIncAdt
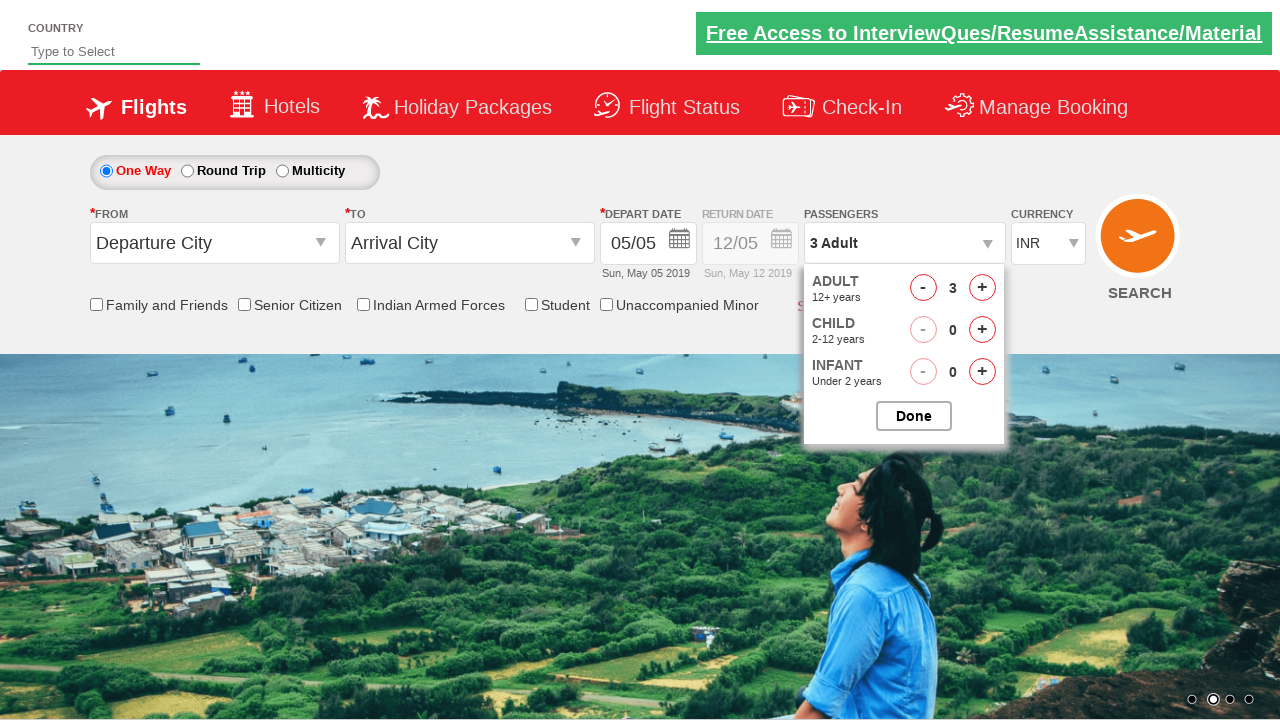

Incremented adult passenger count (click 3 of 4) at (982, 288) on #hrefIncAdt
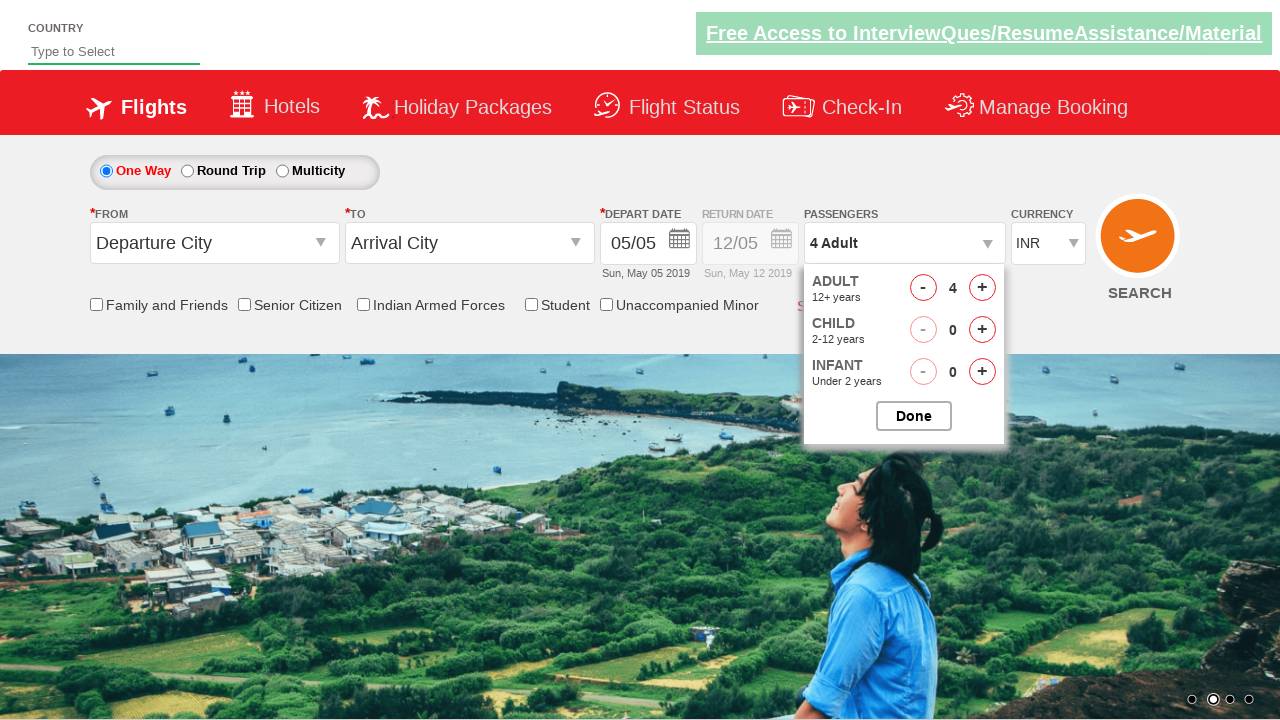

Incremented adult passenger count (click 4 of 4) at (982, 288) on #hrefIncAdt
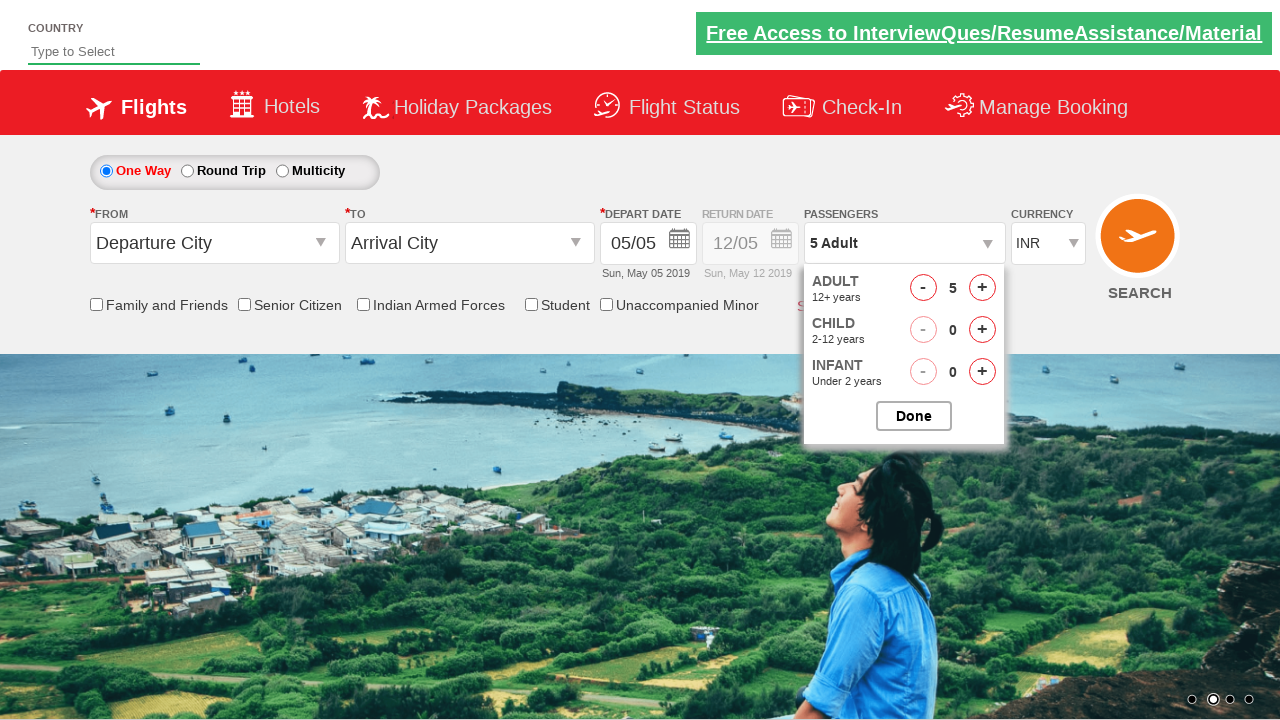

Clicked Done button to close passenger selection dialog at (914, 416) on #btnclosepaxoption
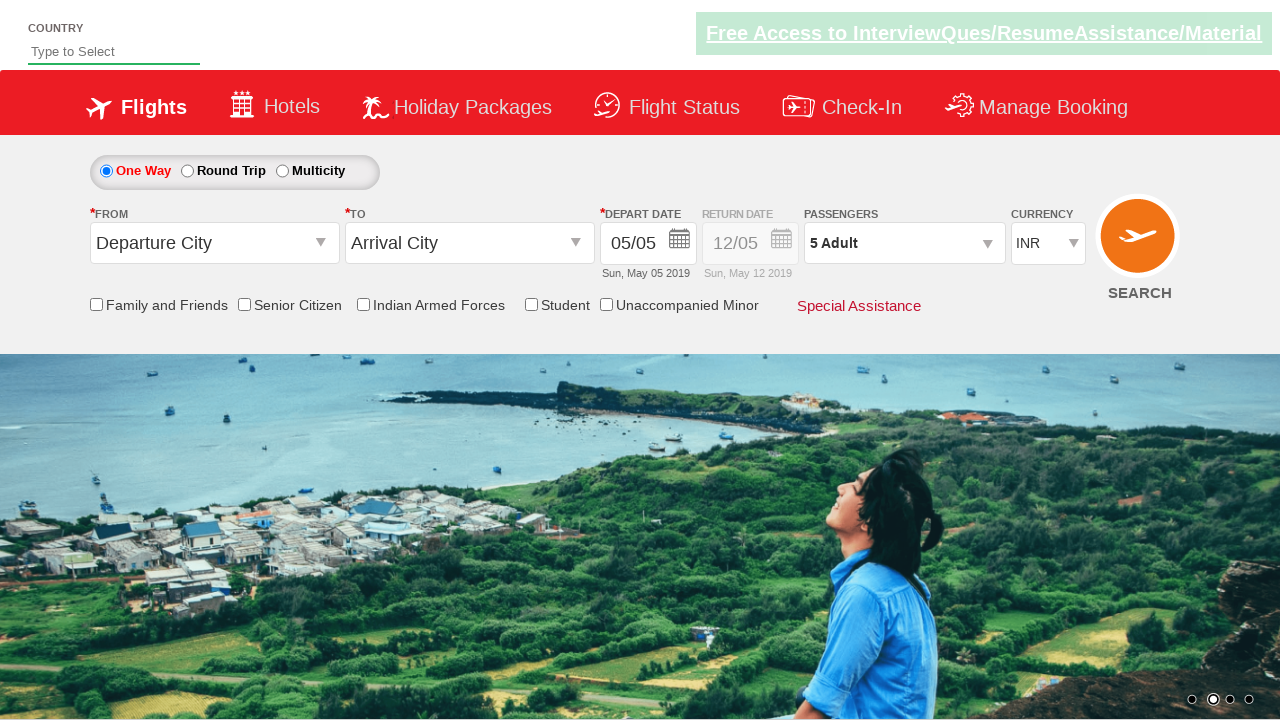

Clicked on FROM dropdown to open origin station options at (214, 243) on #ctl00_mainContent_ddl_originStation1_CTXT
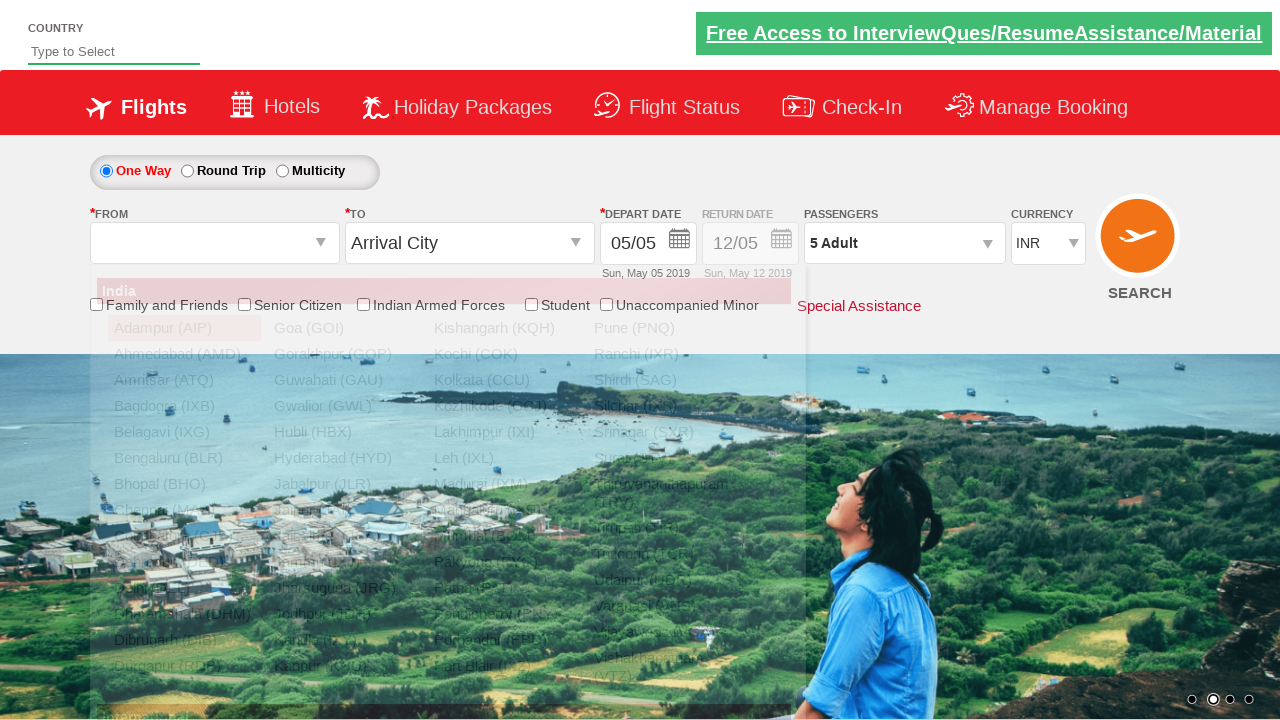

Selected Delhi from origin station dropdown at (184, 588) on (//a[@value='DEL'])[1]
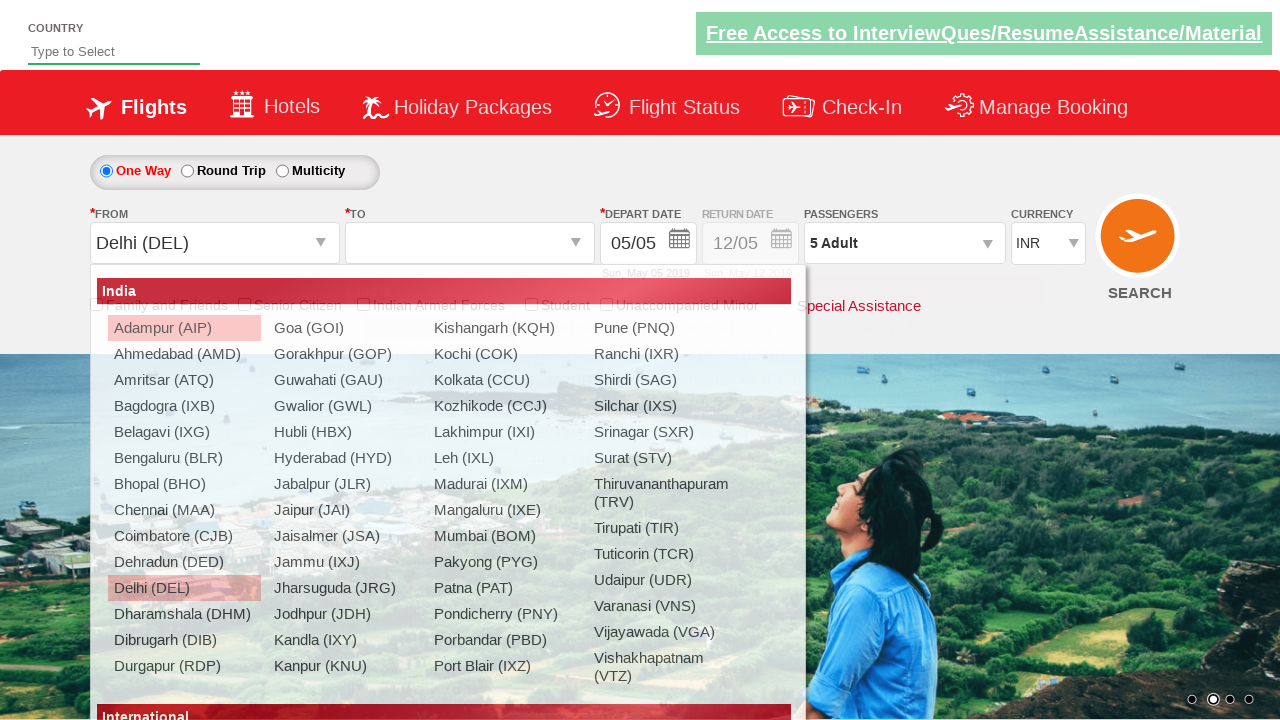

Selected Jammu from destination station dropdown at (599, 510) on (//a[@value='IXJ'])[2]
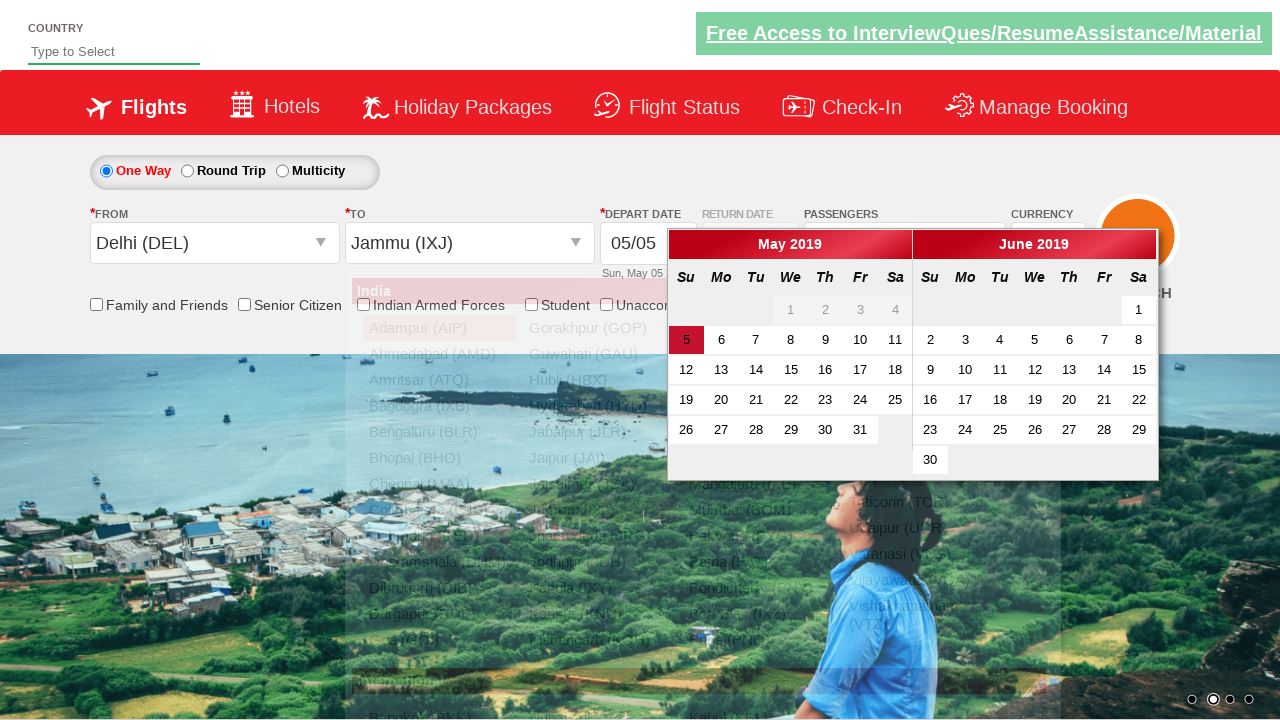

Clicked on FROM dropdown again to change origin station at (323, 244) on #ctl00_mainContent_ddl_originStation1_CTXTaction
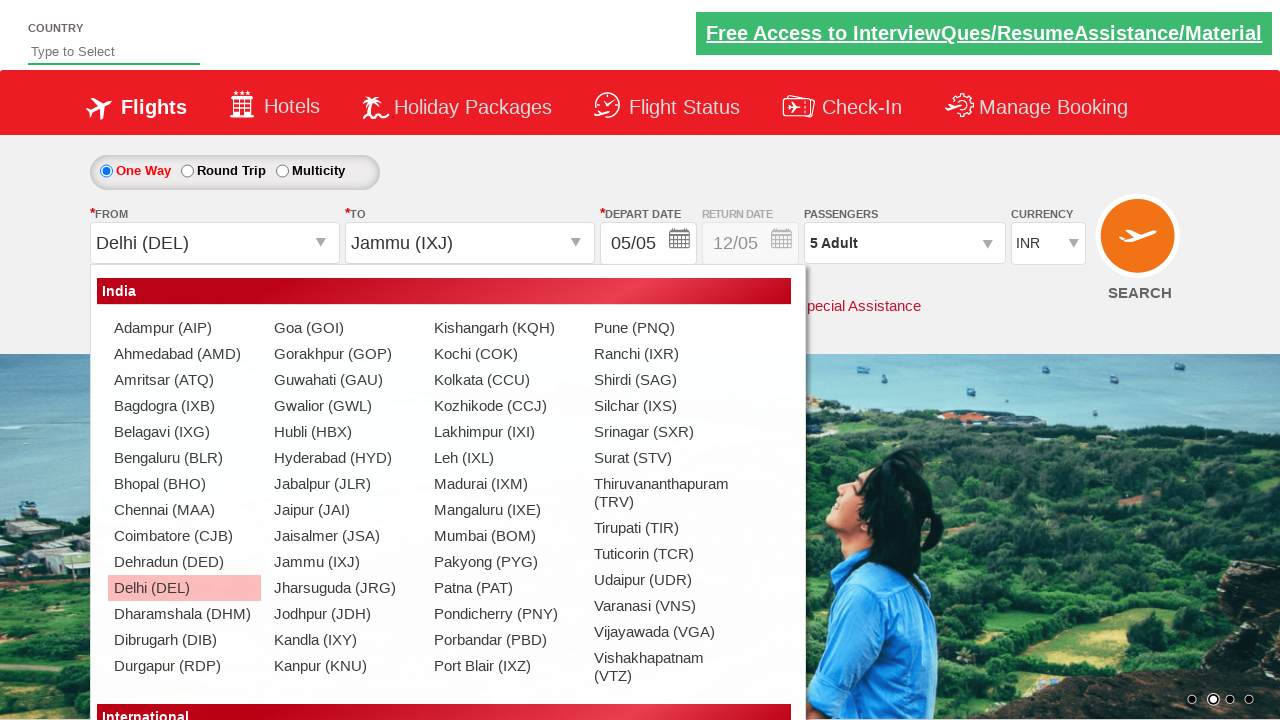

Selected Agartala from origin station using parent-child xpath at (184, 328) on xpath=//div[@id='glsctl00_mainContent_ddl_originStation1_CTNR']//a[@value='AIP']
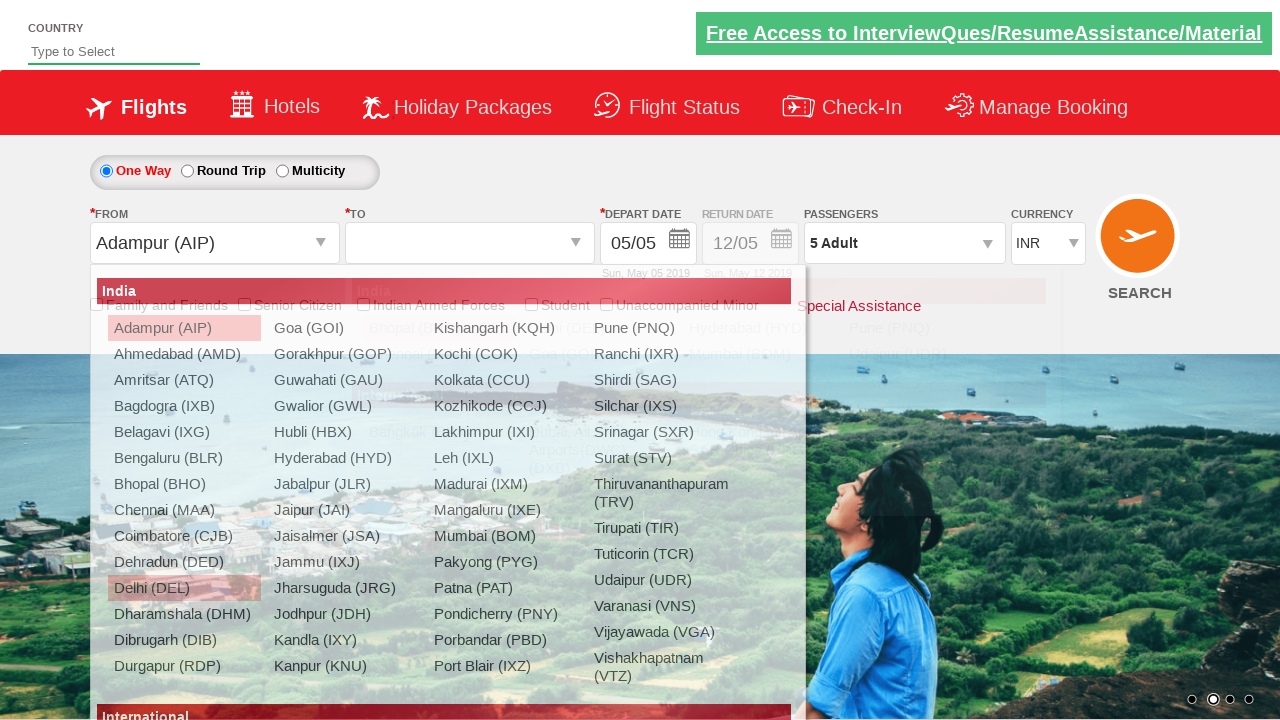

Selected Hyderabad from destination station using parent-child xpath at (759, 328) on xpath=//div[@id='ctl00_mainContent_ddl_destinationStation1_CTNR']//a[@value='HYD
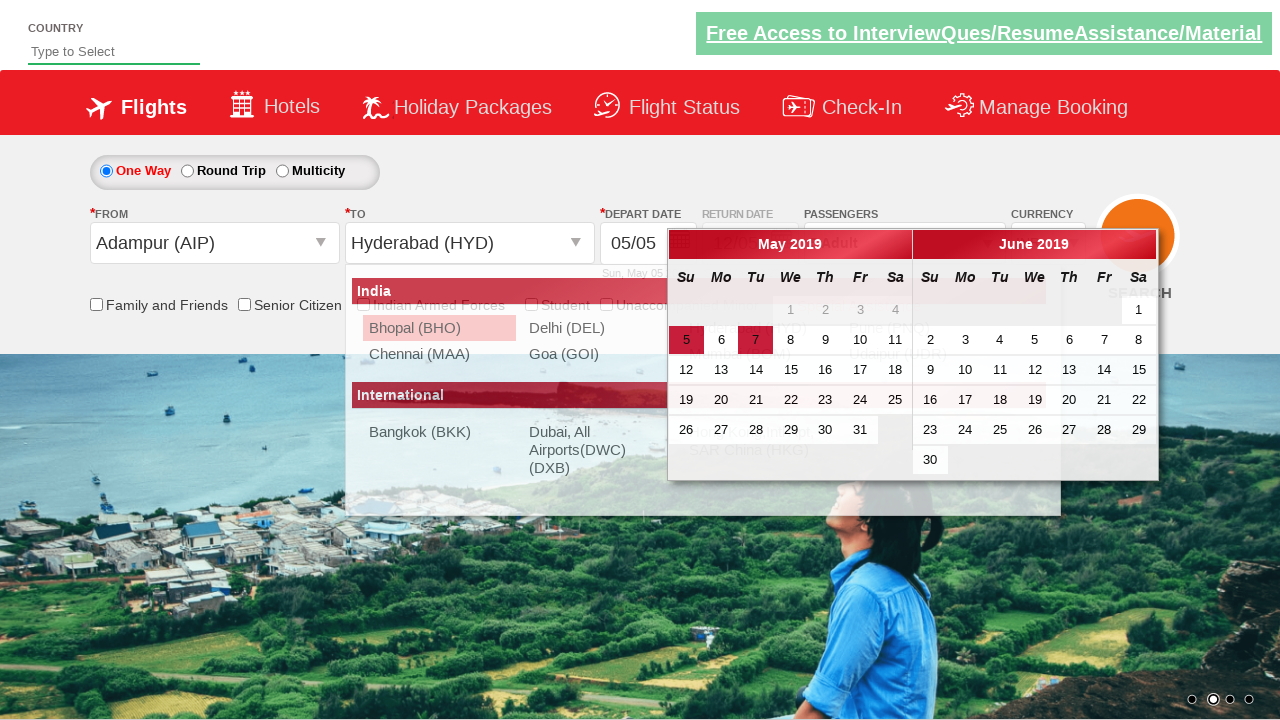

Typed 'can' in auto-suggest search field on #autosuggest
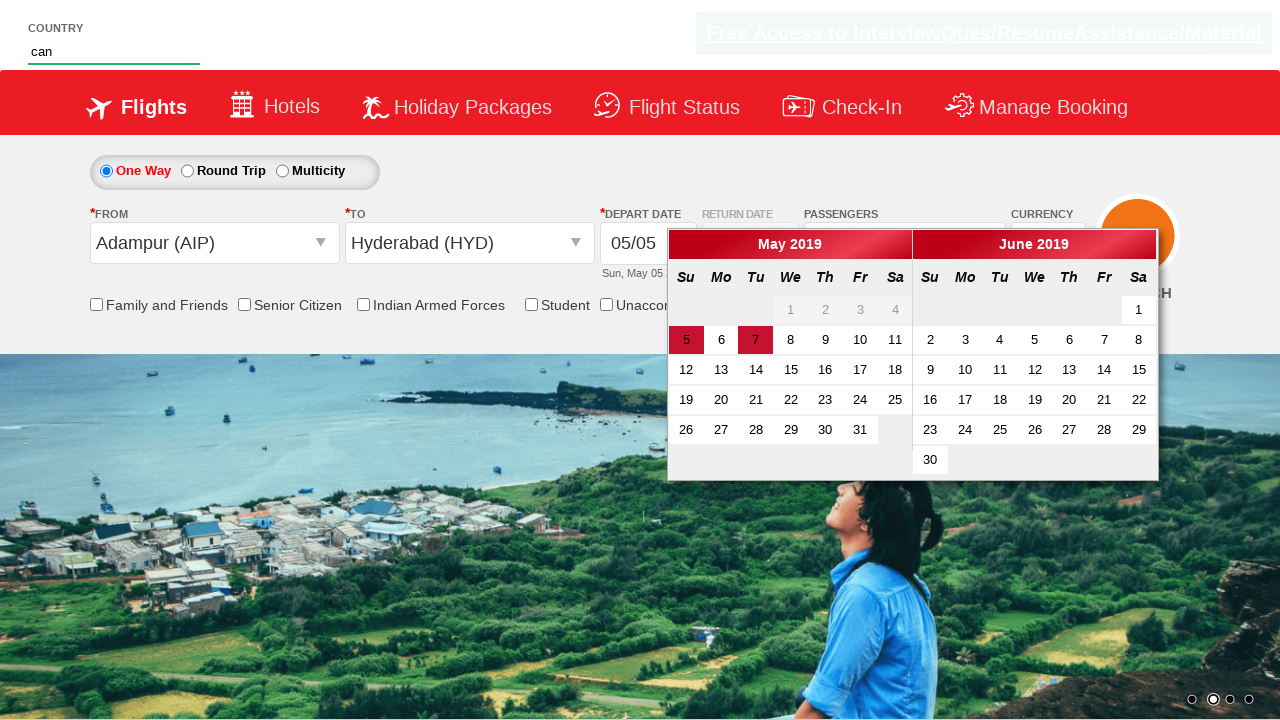

Waited for auto-suggest dropdown suggestions to appear
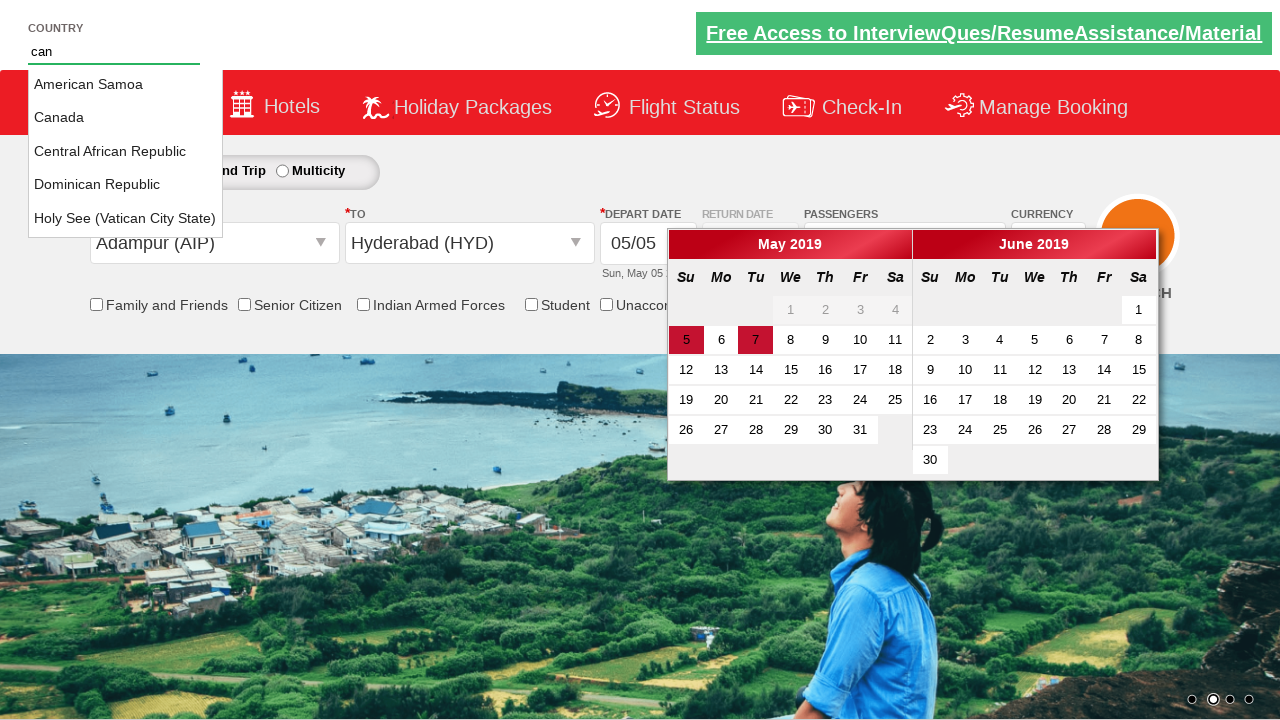

Selected 'Canada' from auto-suggest dropdown options at (126, 118) on li[class='ui-menu-item'] a >> nth=1
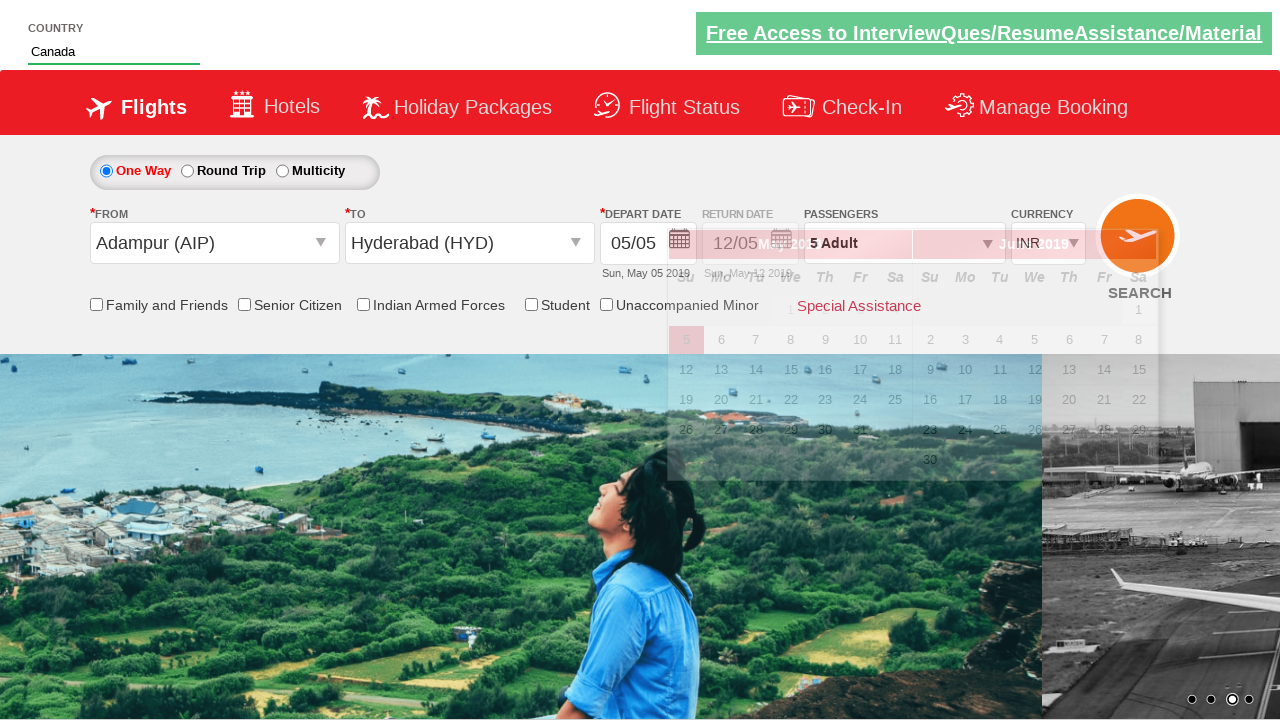

Clicked on Indian Armed Forces checkbox at (363, 304) on input[id*='IndArm']
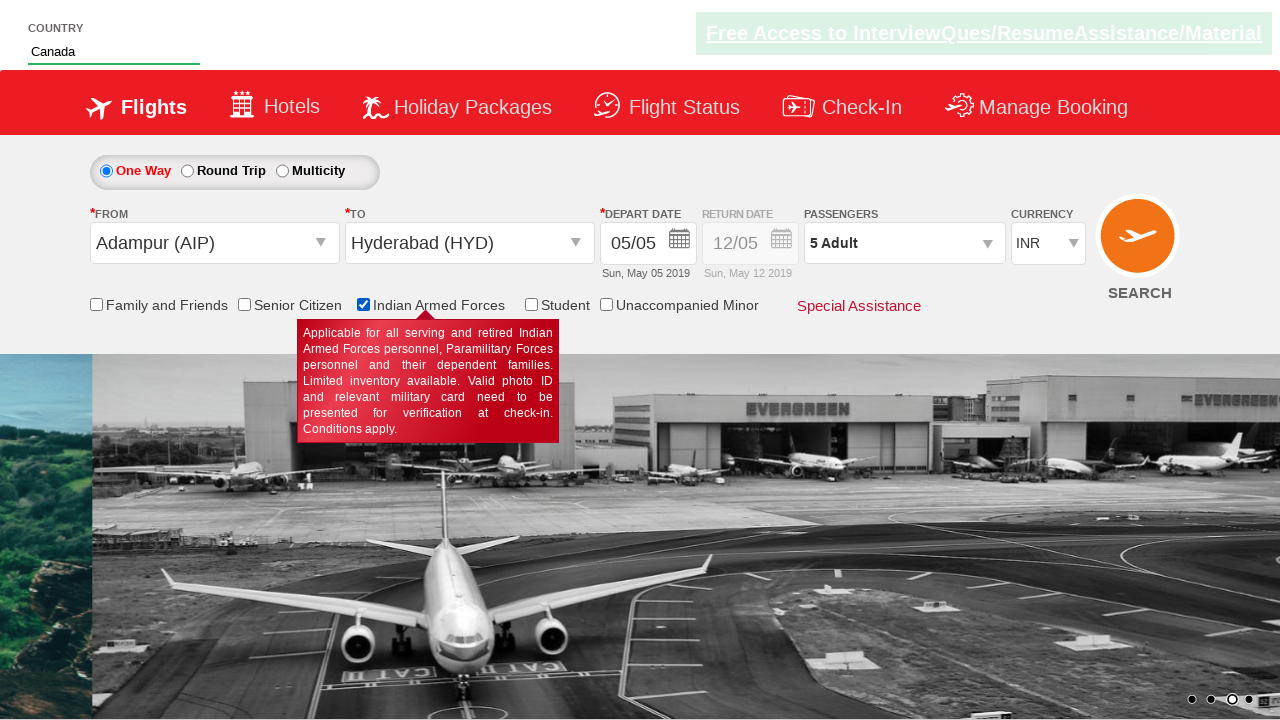

Verified that Indian Armed Forces checkbox is selected
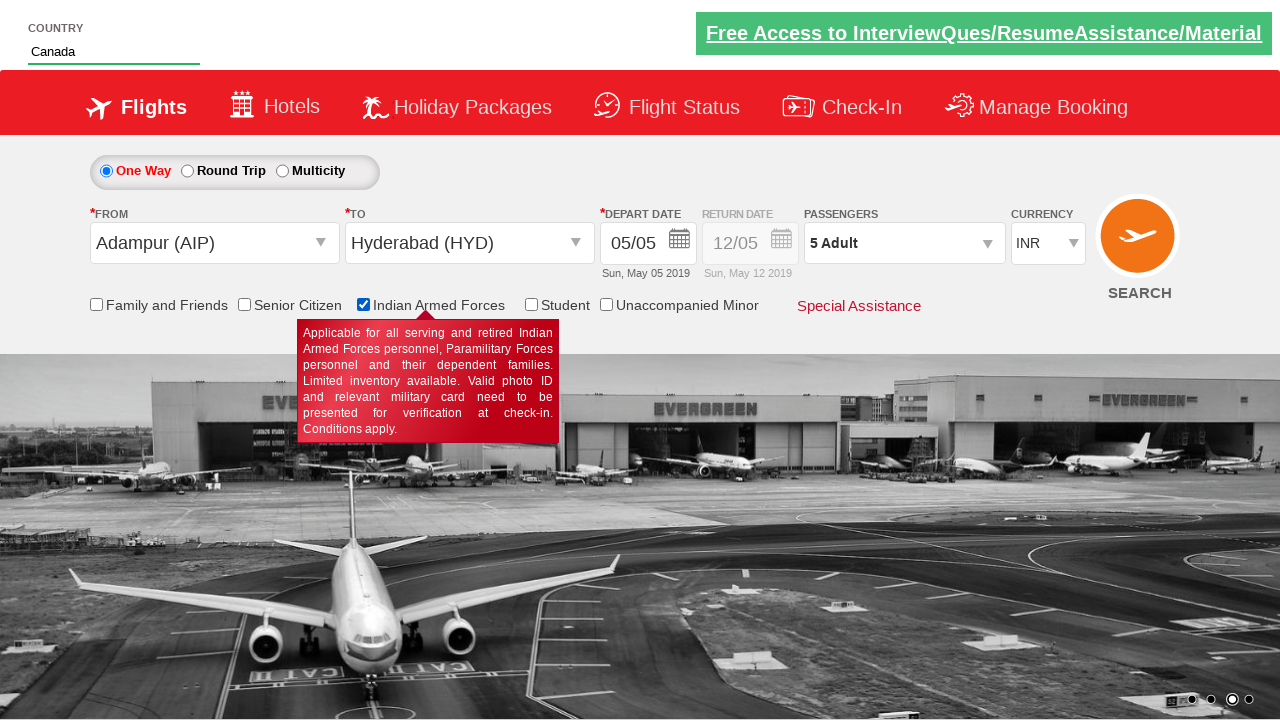

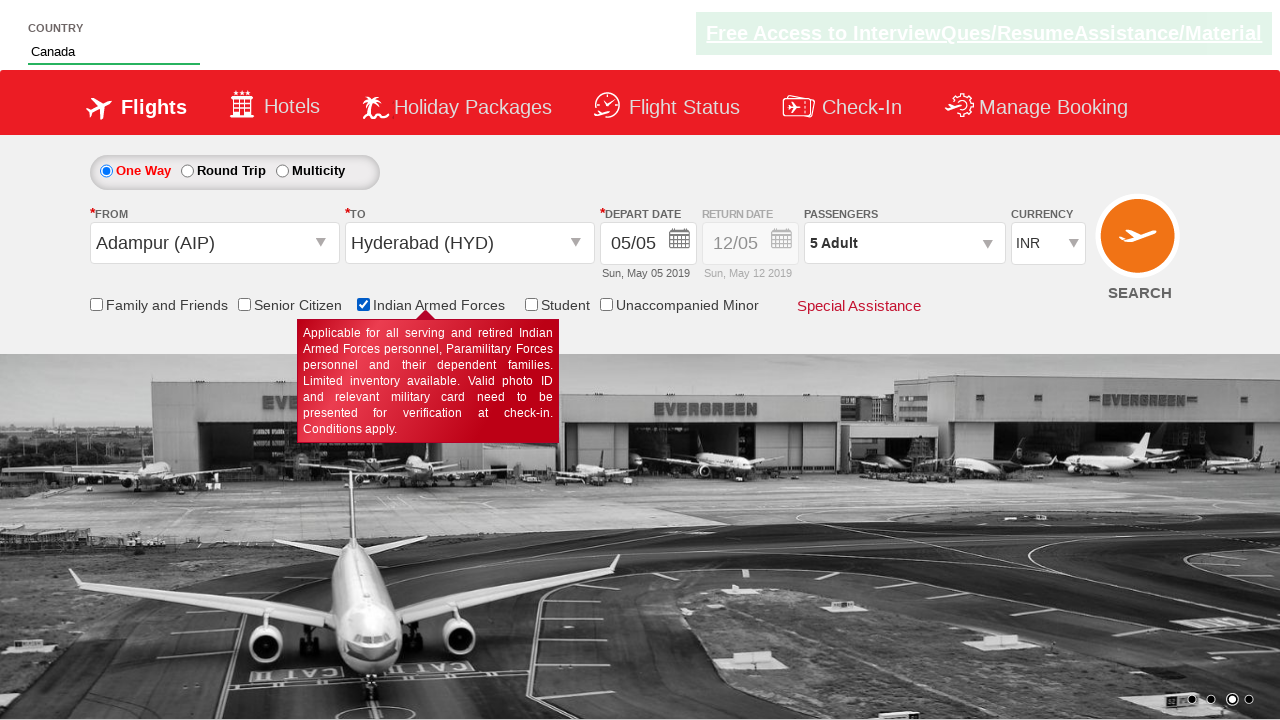